Tests the complete TodoMVC workflow including adding a task, toggling completion, filtering by active/completed/all, reopening a task, toggling all, and clearing completed tasks.

Starting URL: https://todomvc4tasj.herokuapp.com/

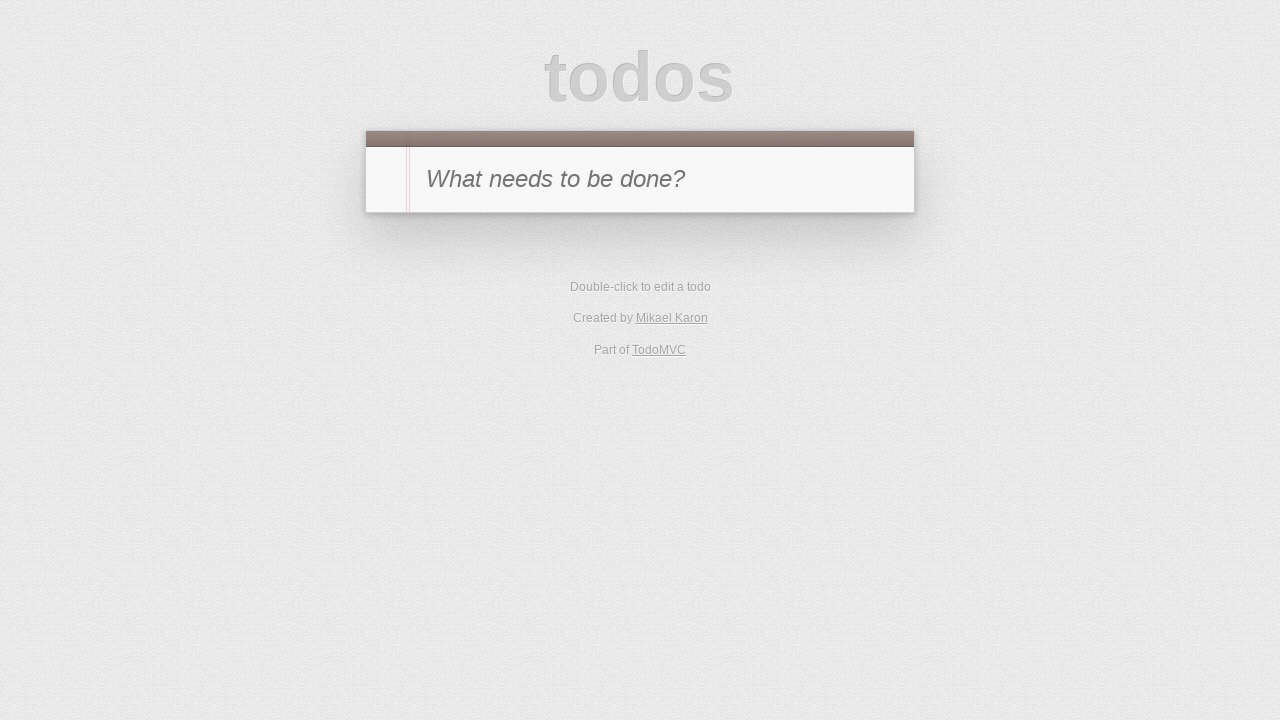

Filled new todo input with '1' on #new-todo
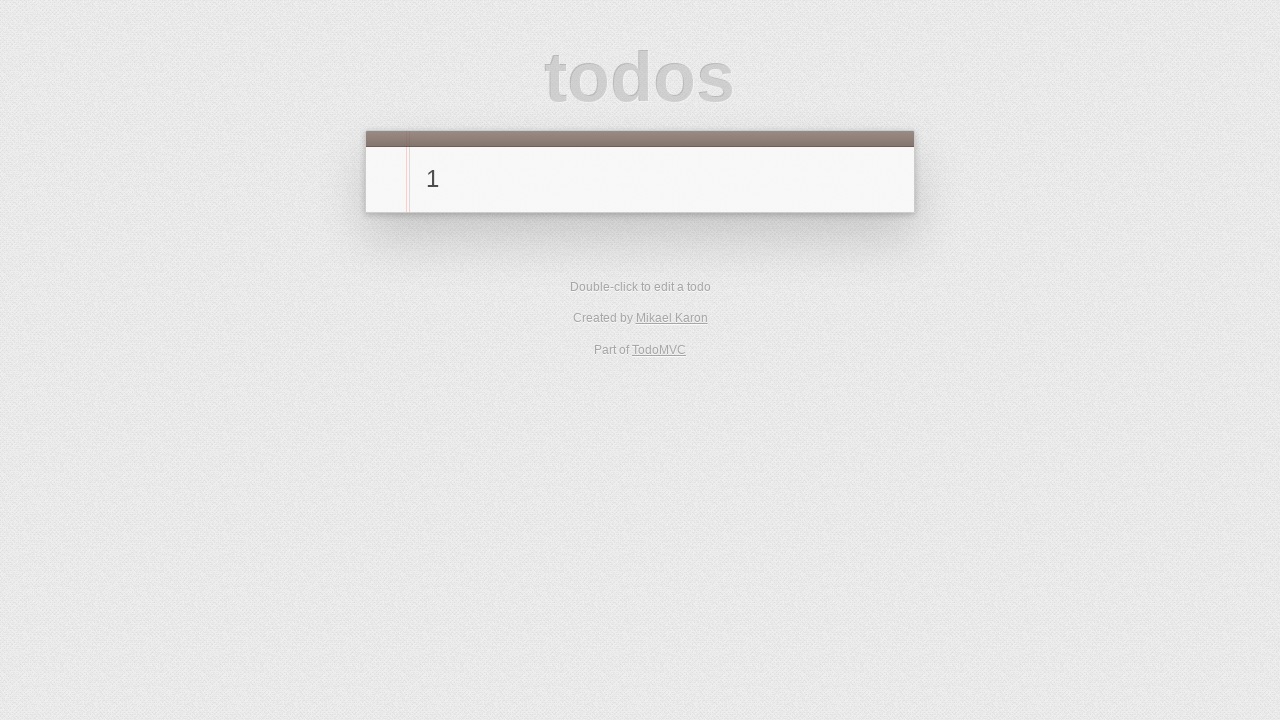

Pressed Enter to add task on #new-todo
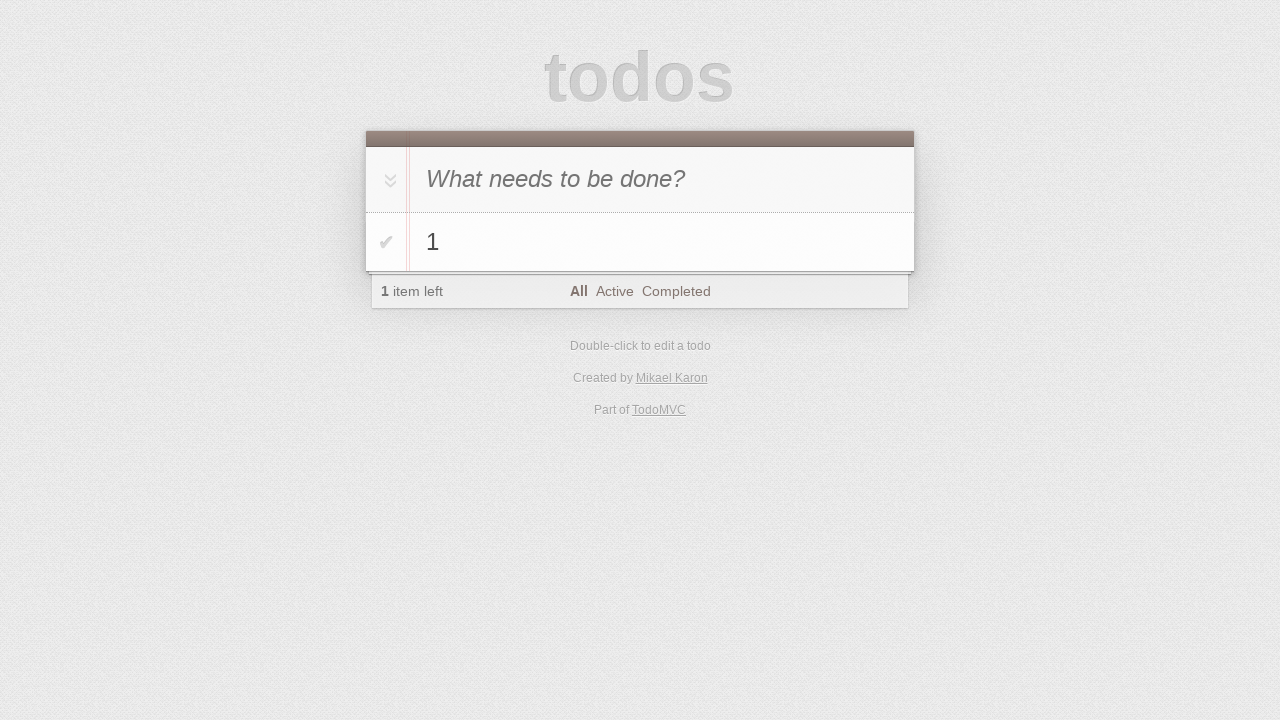

Clicked toggle to mark task as completed at (386, 242) on #todo-list li:has-text('1') .toggle
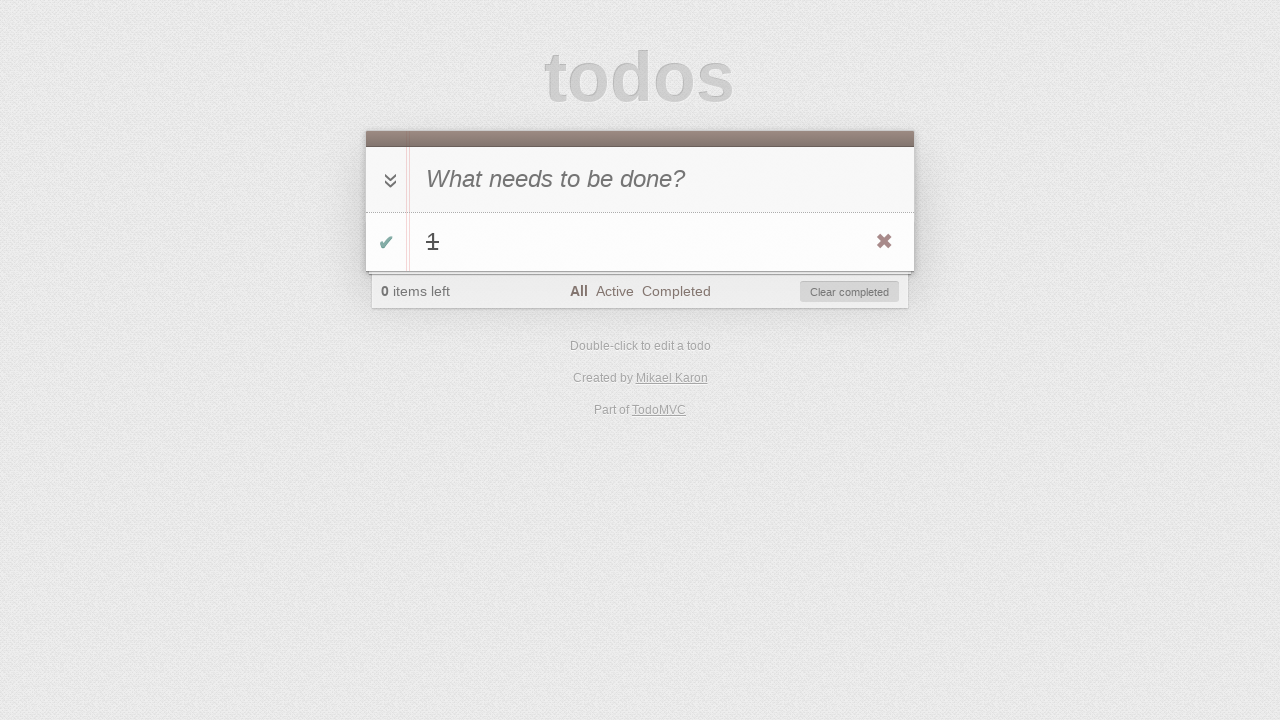

Verified task exists in todo list
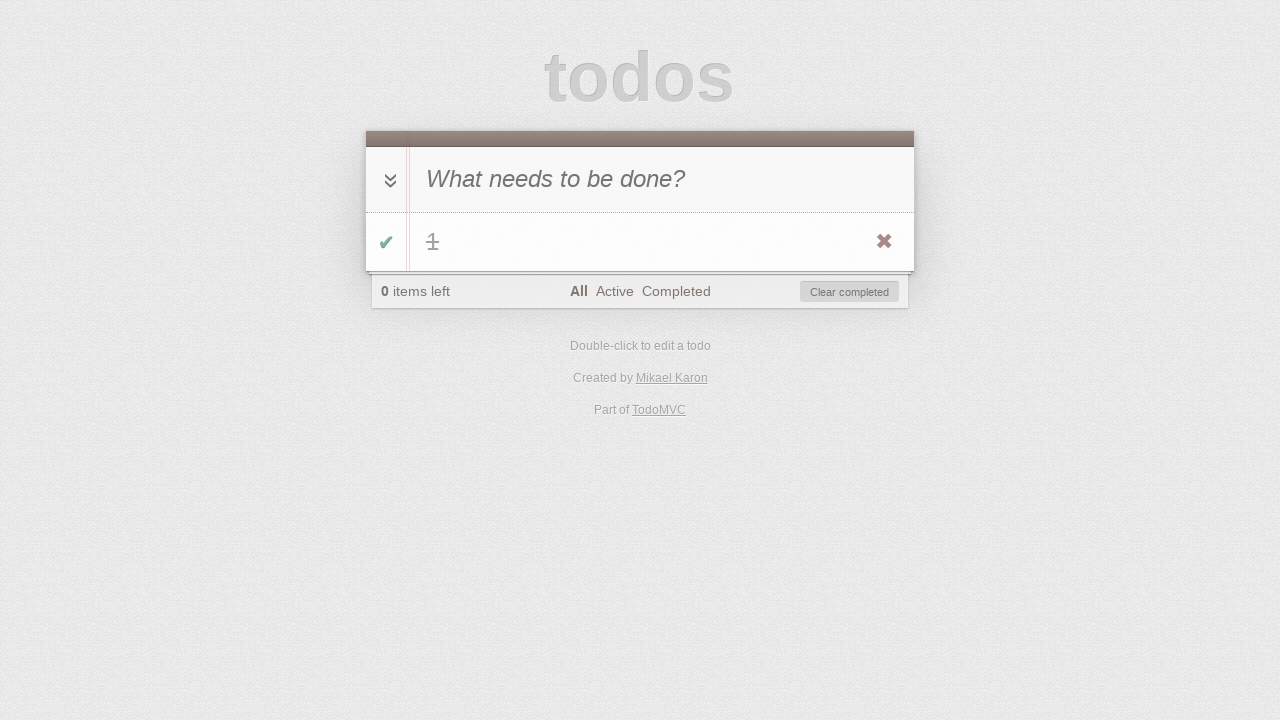

Clicked Active filter at (614, 291) on a:text('Active')
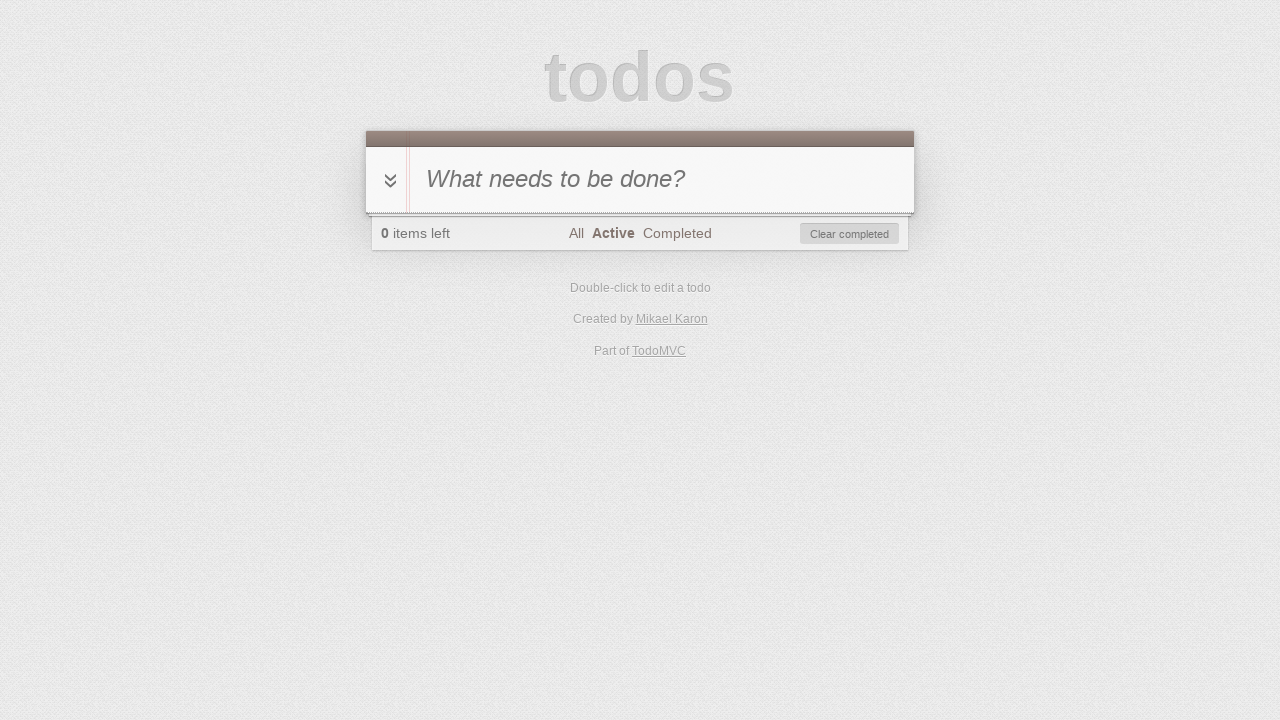

Waited for Active filter to apply
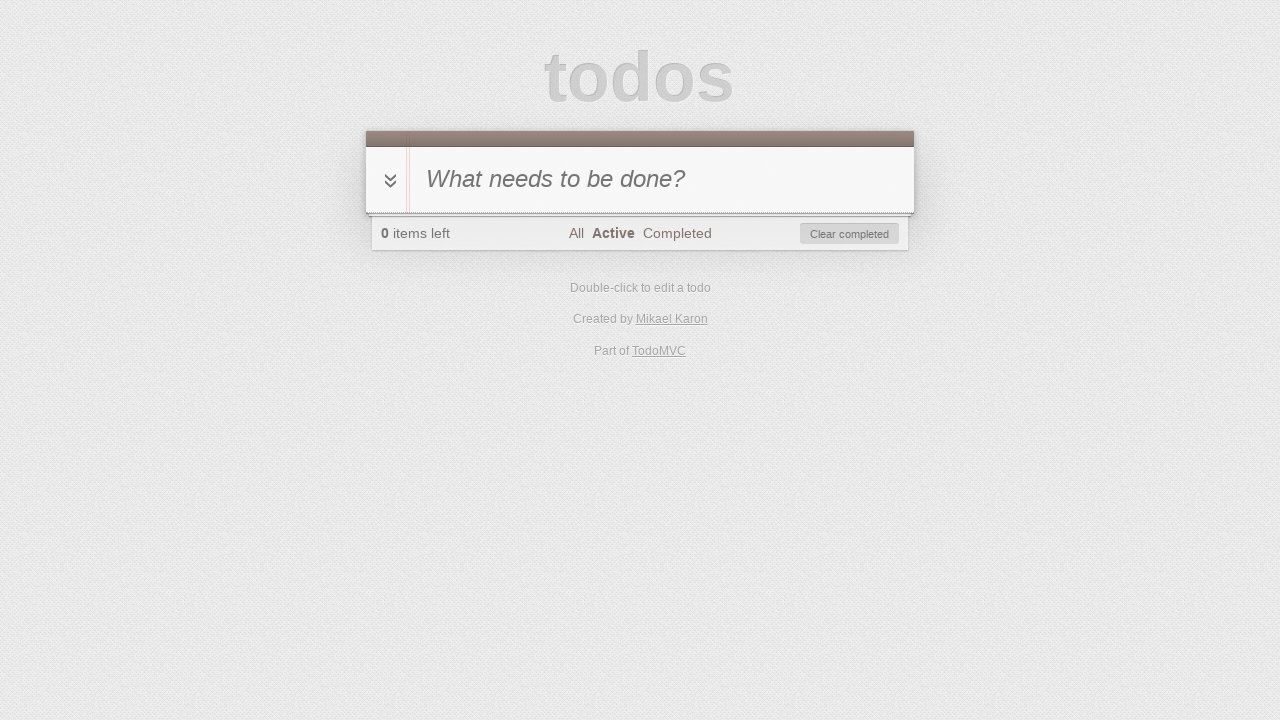

Clicked Completed filter at (677, 233) on a:text('Completed')
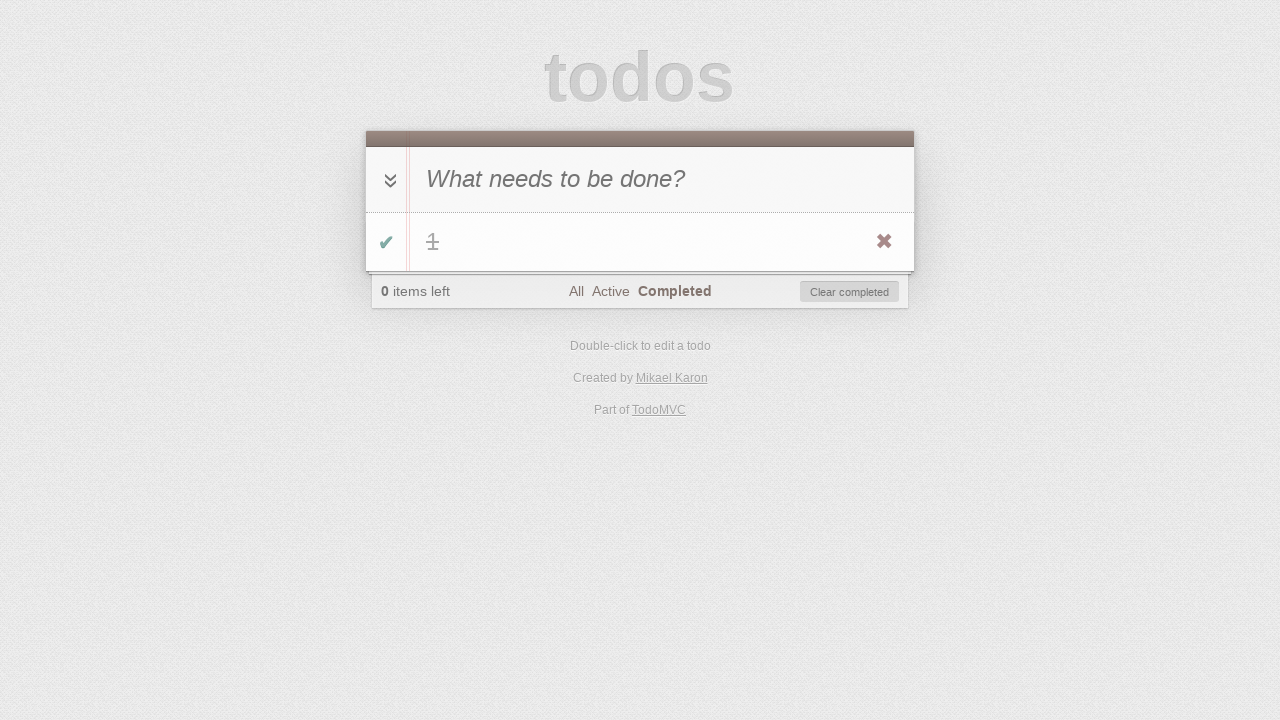

Verified completed task is visible in Completed filter
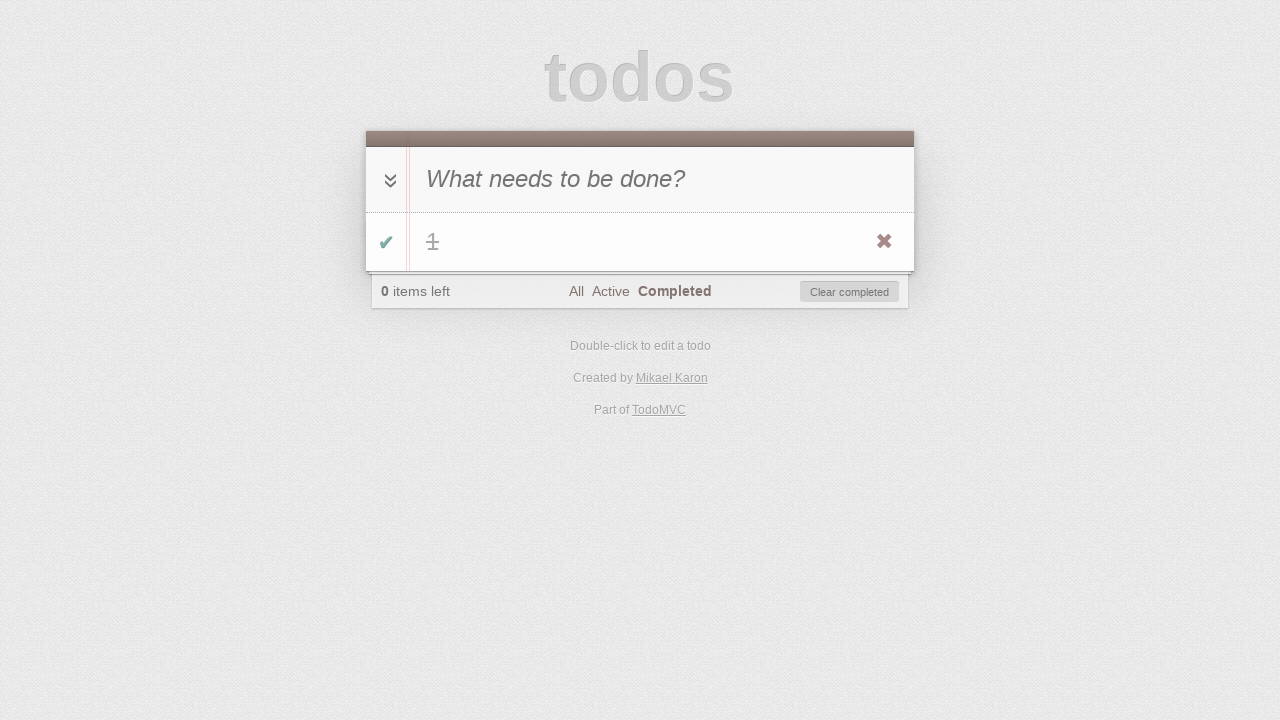

Clicked toggle to reopen completed task at (386, 242) on #todo-list li:has-text('1') .toggle
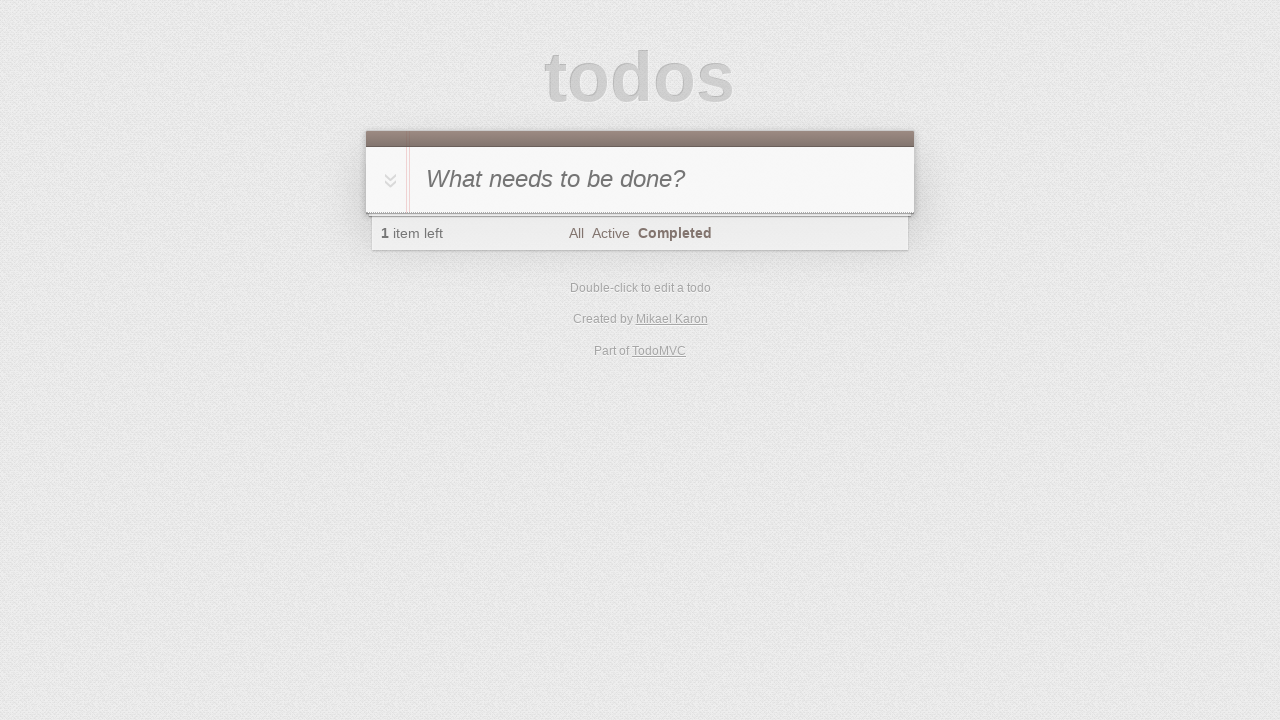

Verified items left count shows 1
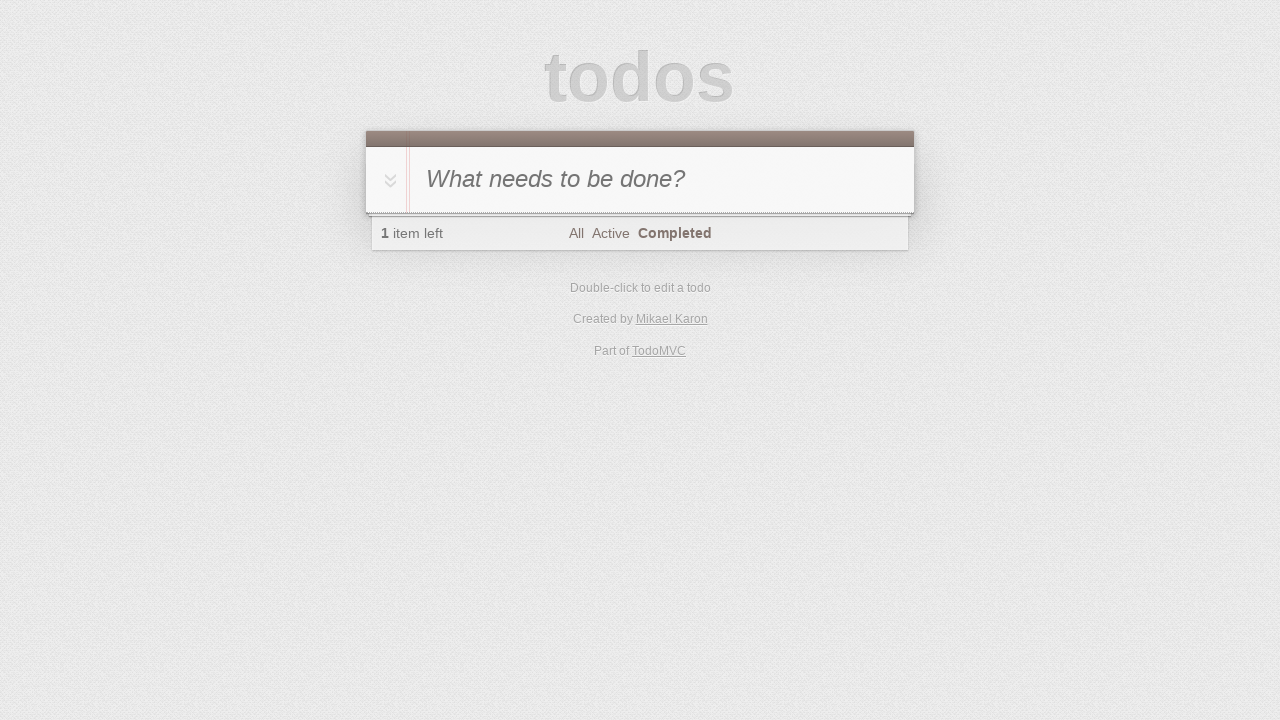

Clicked All filter at (576, 233) on a:text('All')
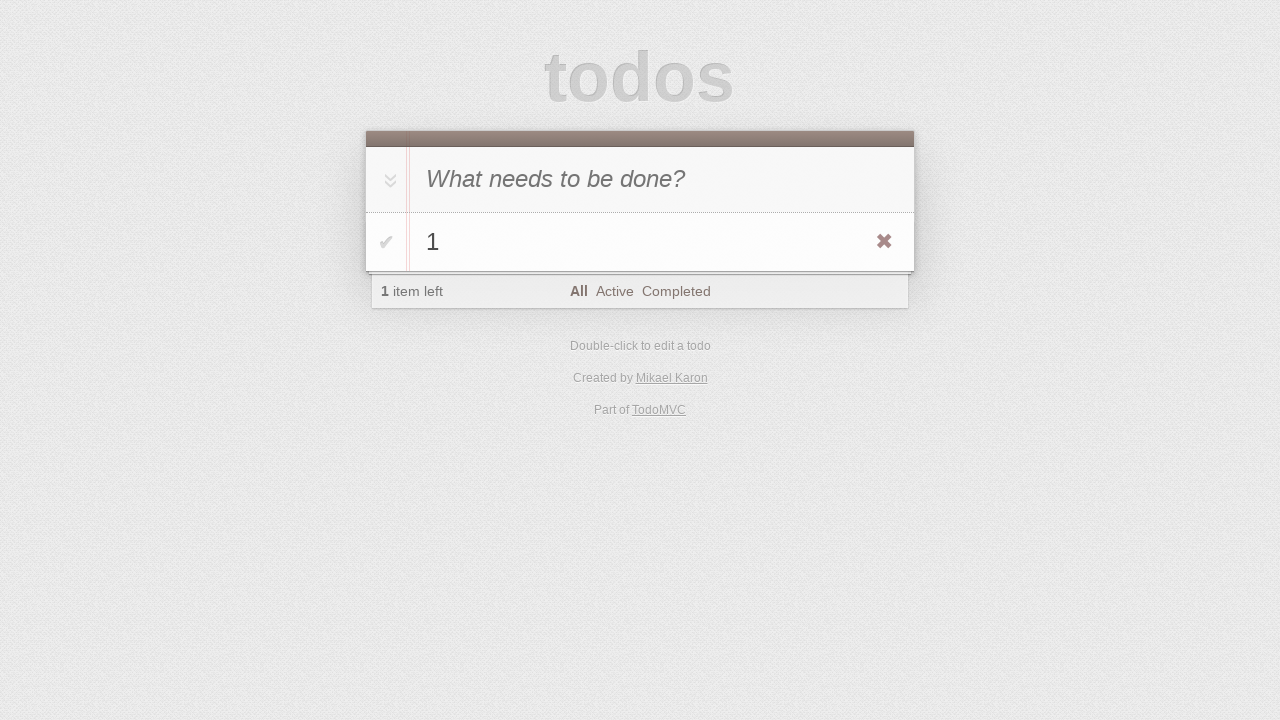

Verified task exists in All filter view
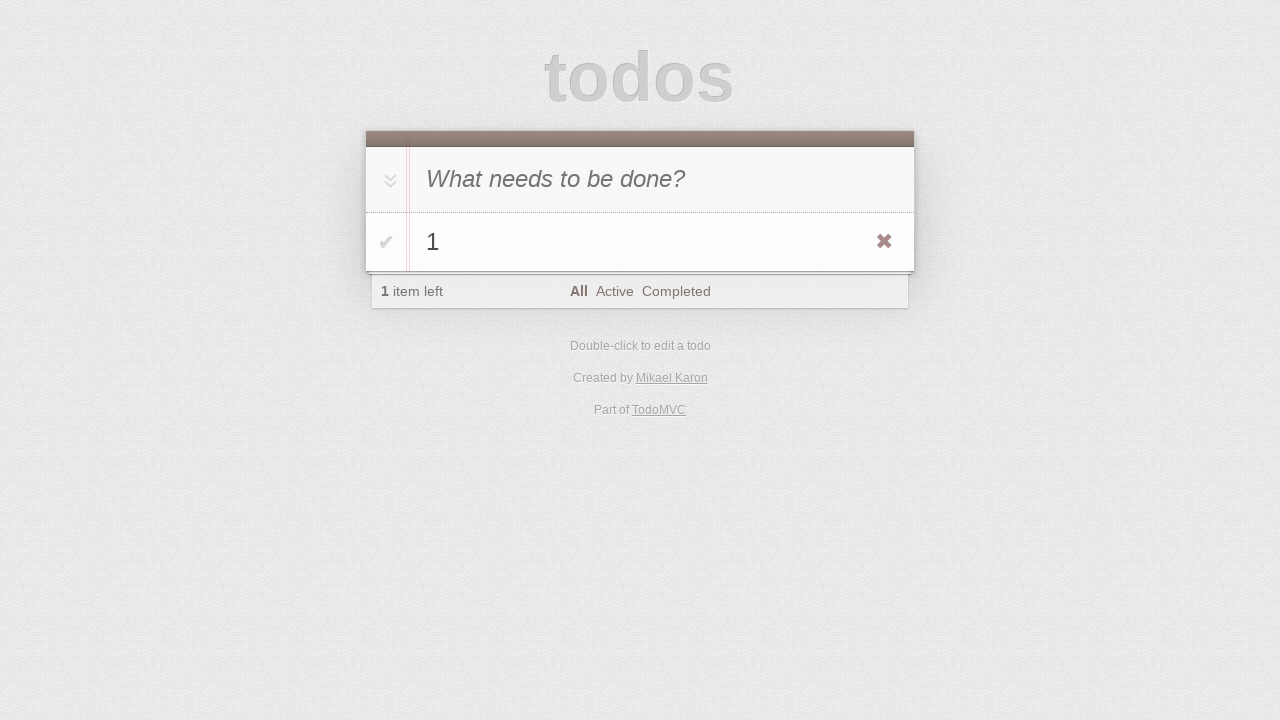

Clicked toggle-all to mark all tasks as completed at (388, 180) on #toggle-all
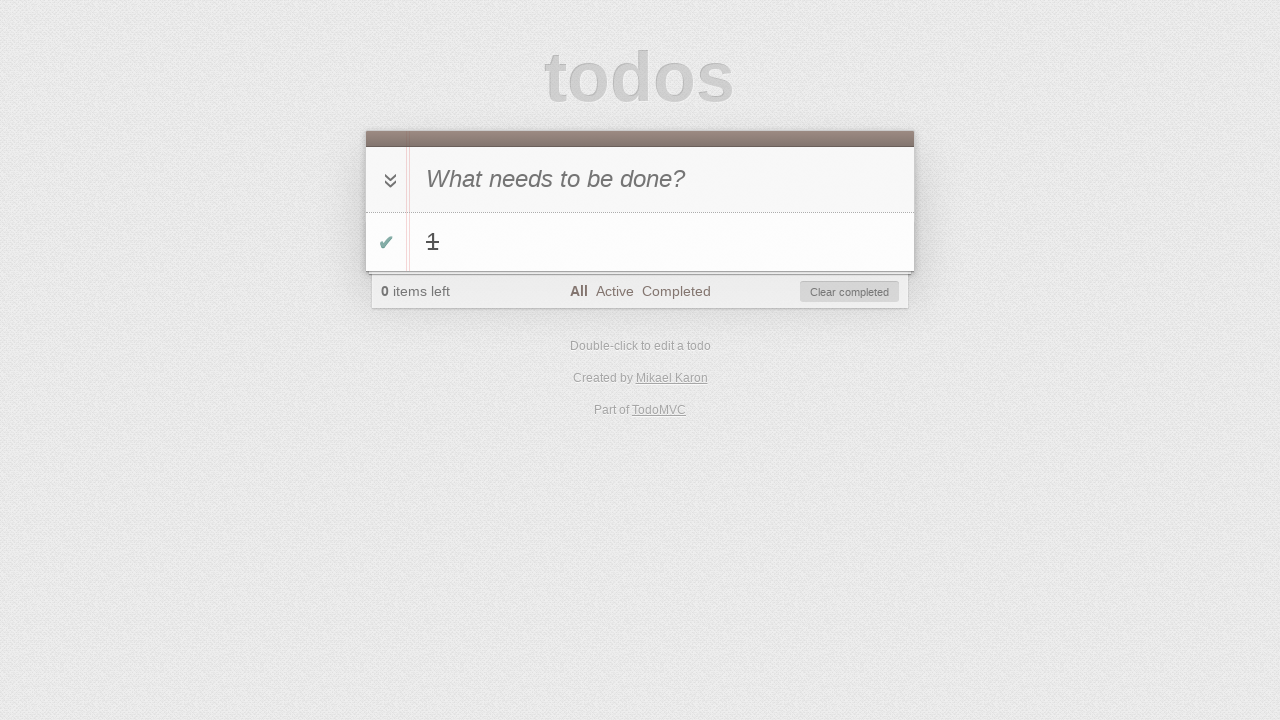

Clicked clear-completed to remove all completed tasks at (850, 292) on #clear-completed
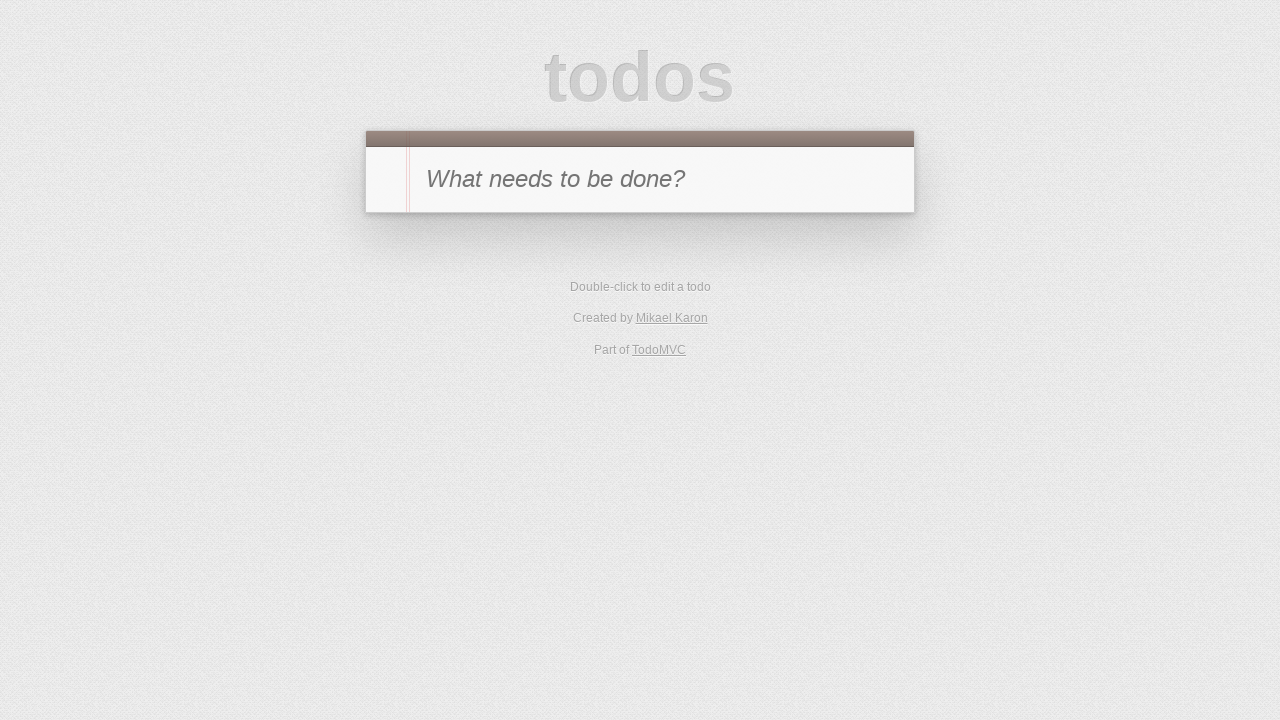

Verified no tasks remain in todo list
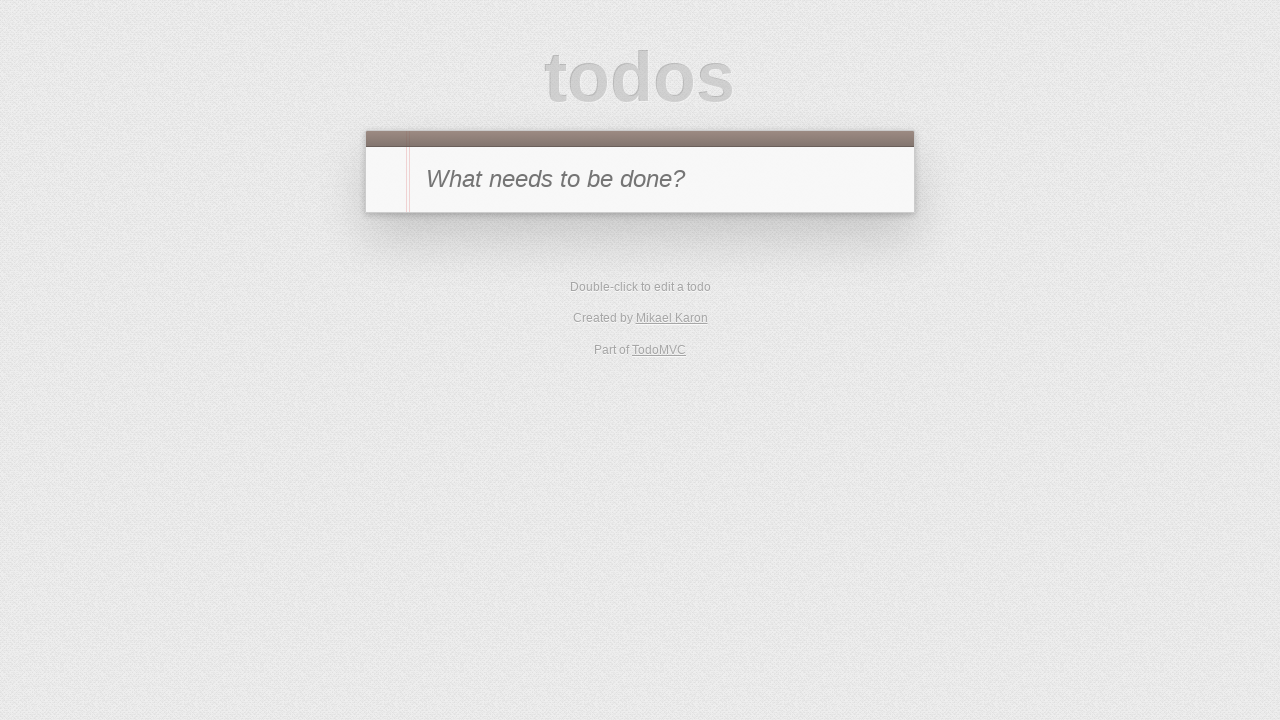

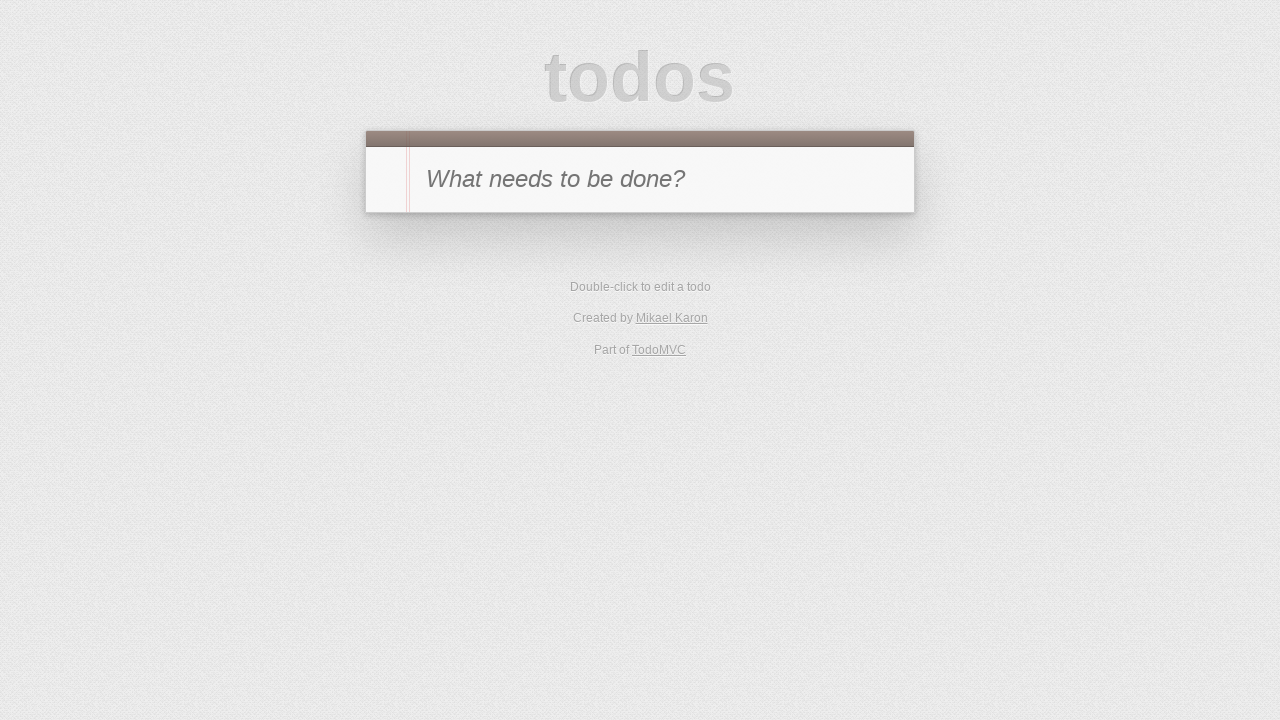